Tests clicking on a home banner anchor element using CSS selector on the DemoQA homepage

Starting URL: https://demoqa.com

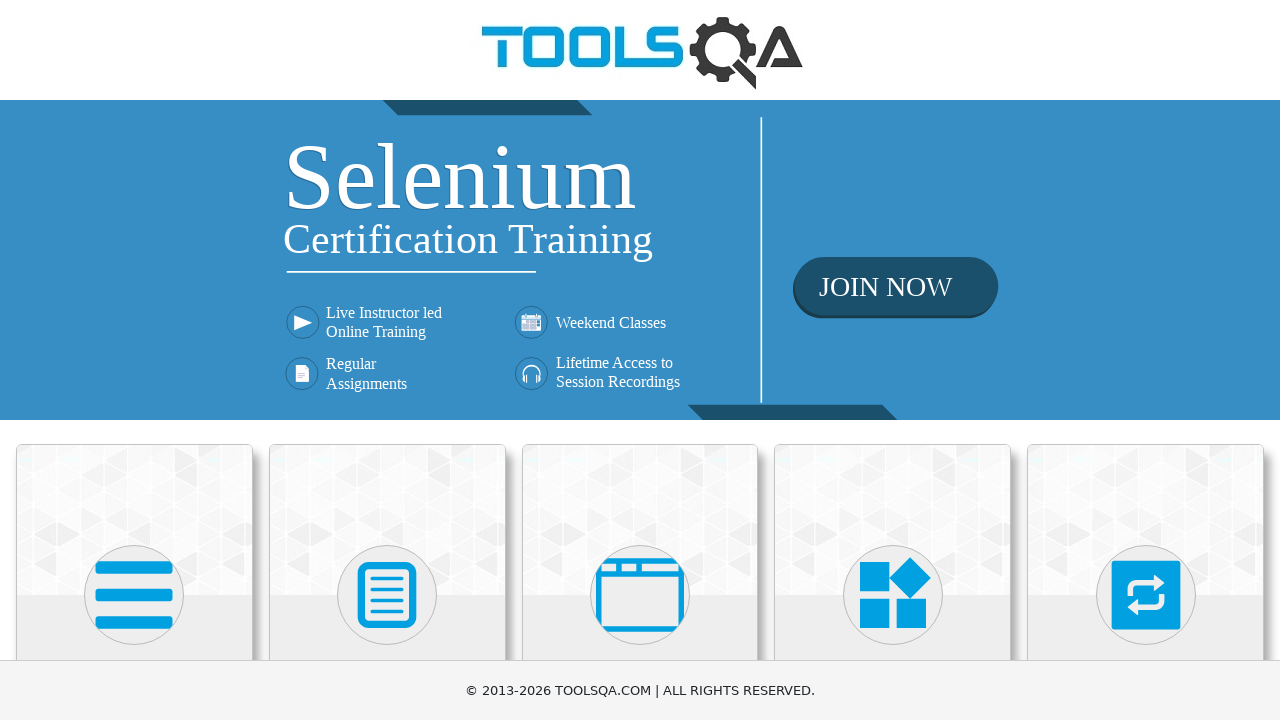

Clicked on home banner anchor element using CSS selector at (640, 260) on div.home-banner a
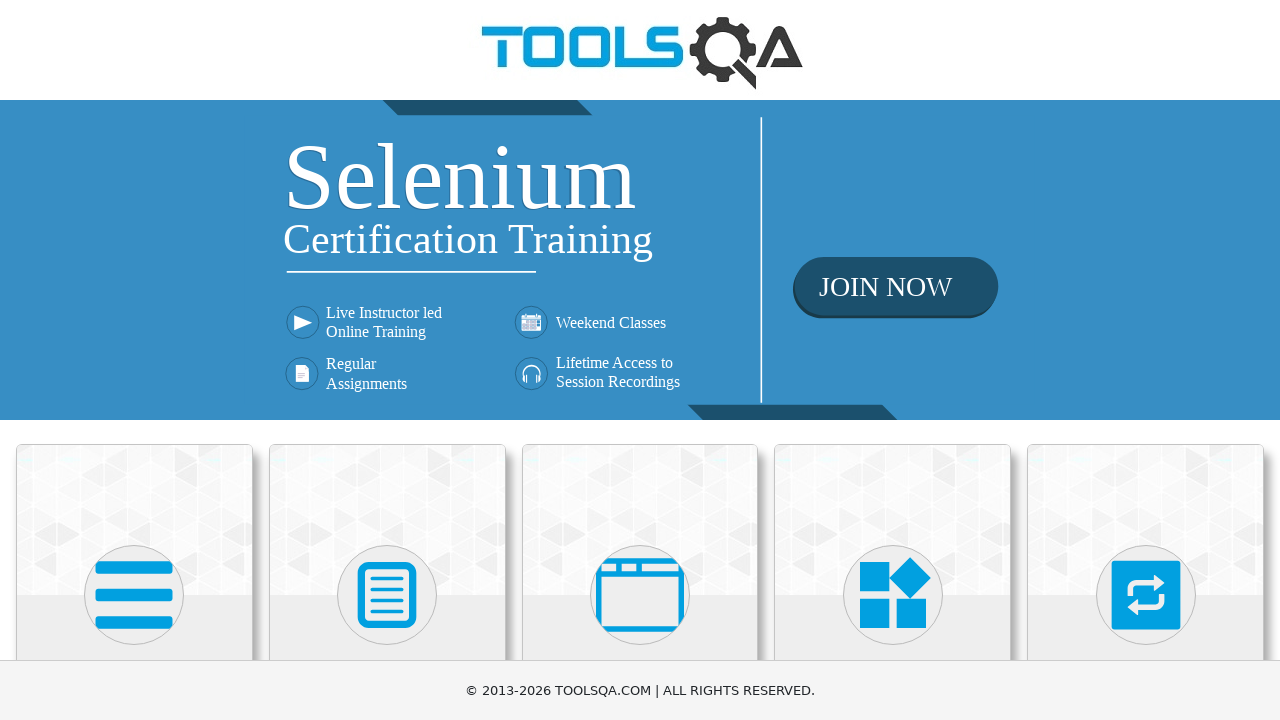

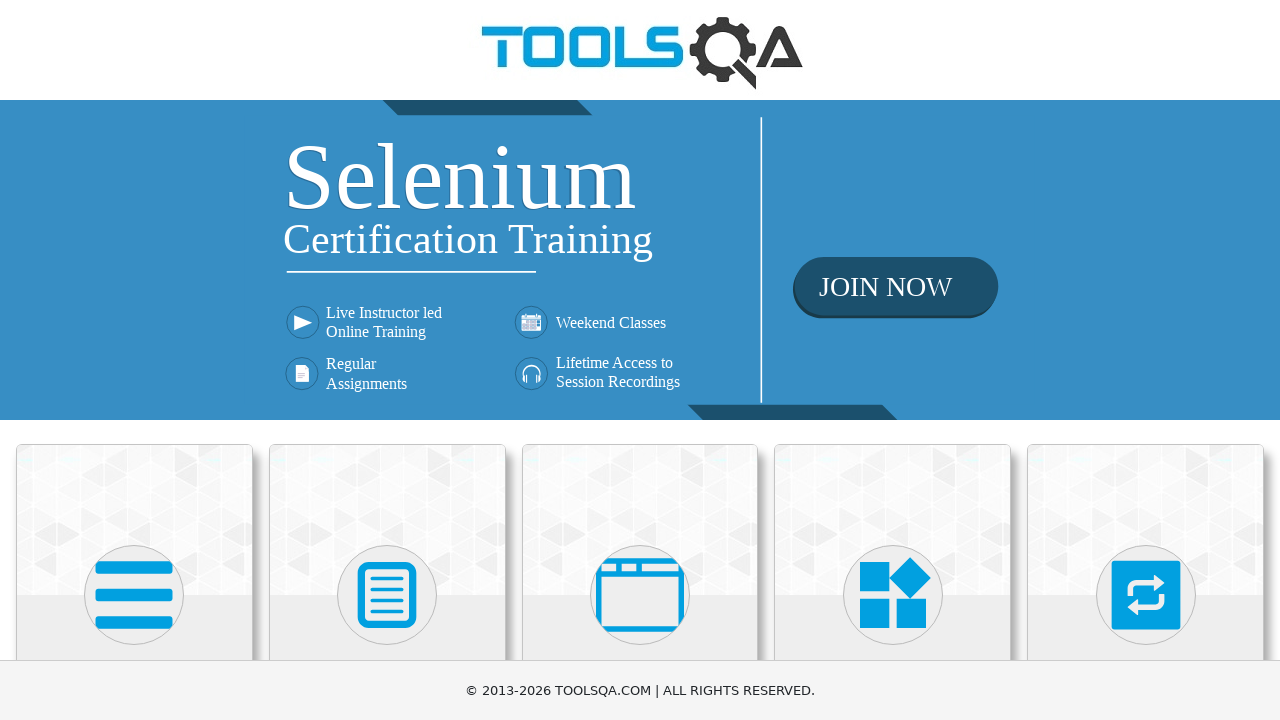